Tests that the Home navbar link redirects to the homepage

Starting URL: https://grayinfilmv2.netlify.app/

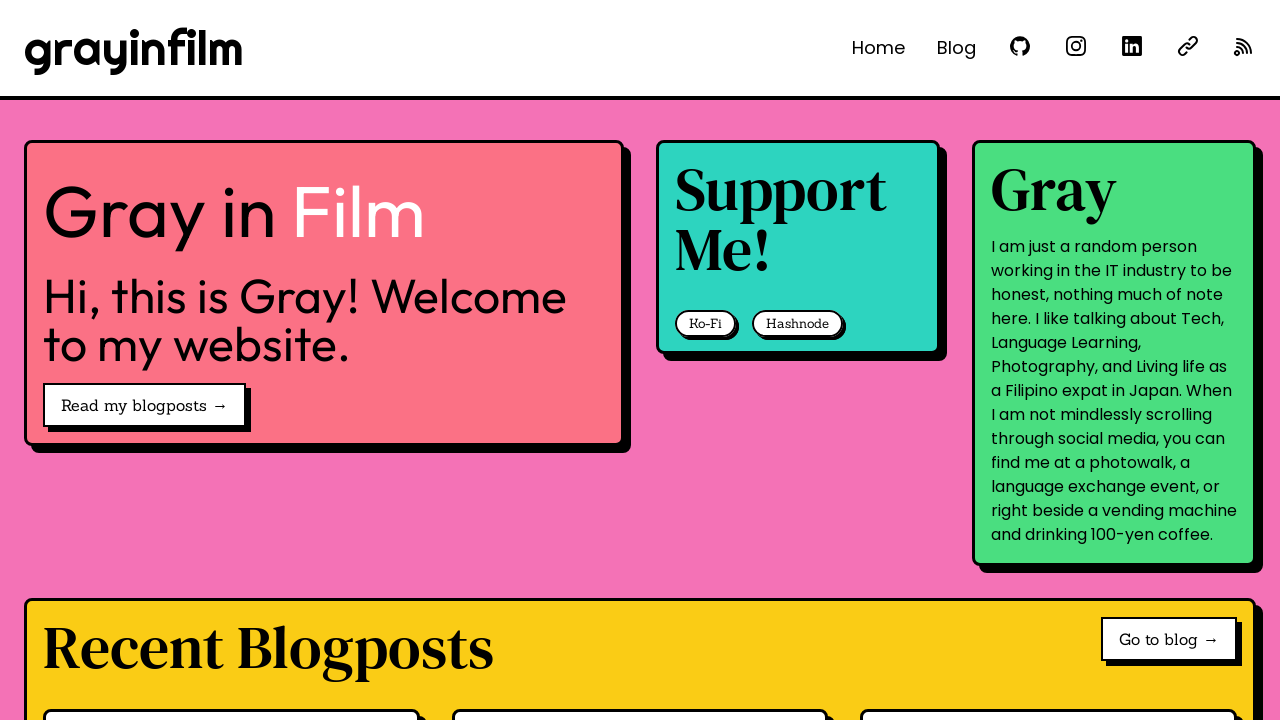

Clicked Home navbar link at (878, 48) on internal:role=link[name="Home"i]
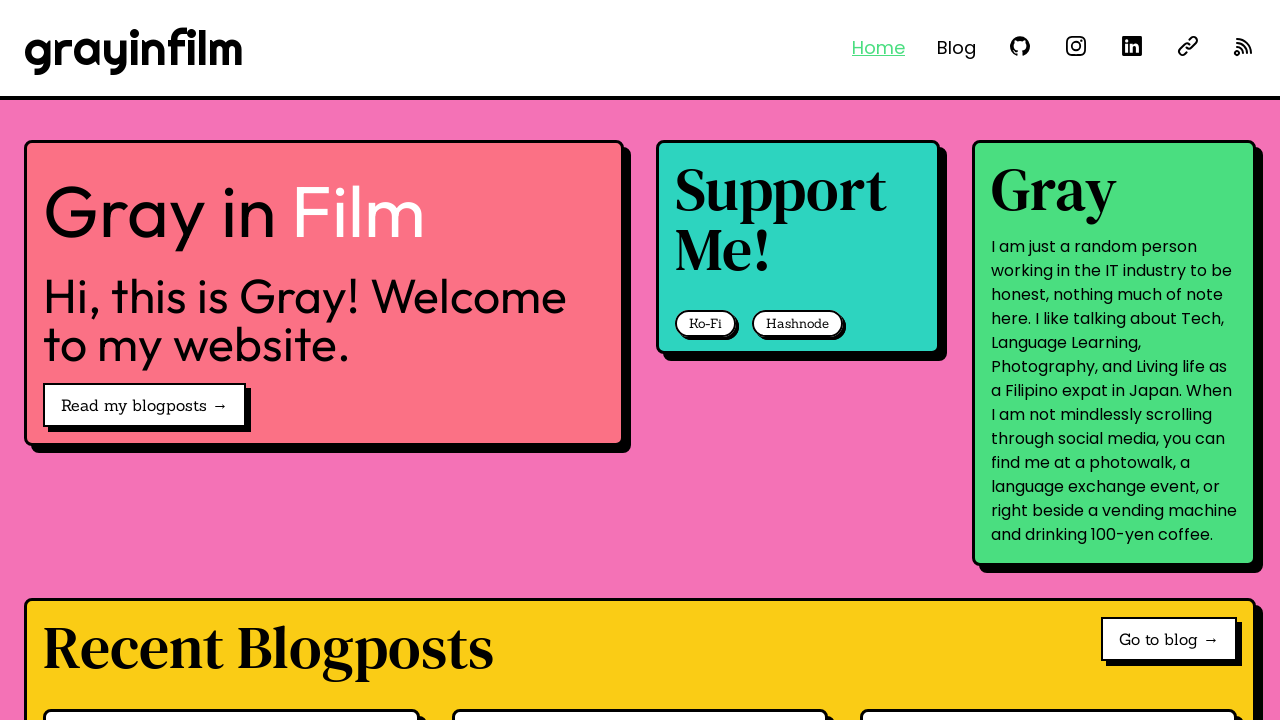

Verified redirect to homepage URL
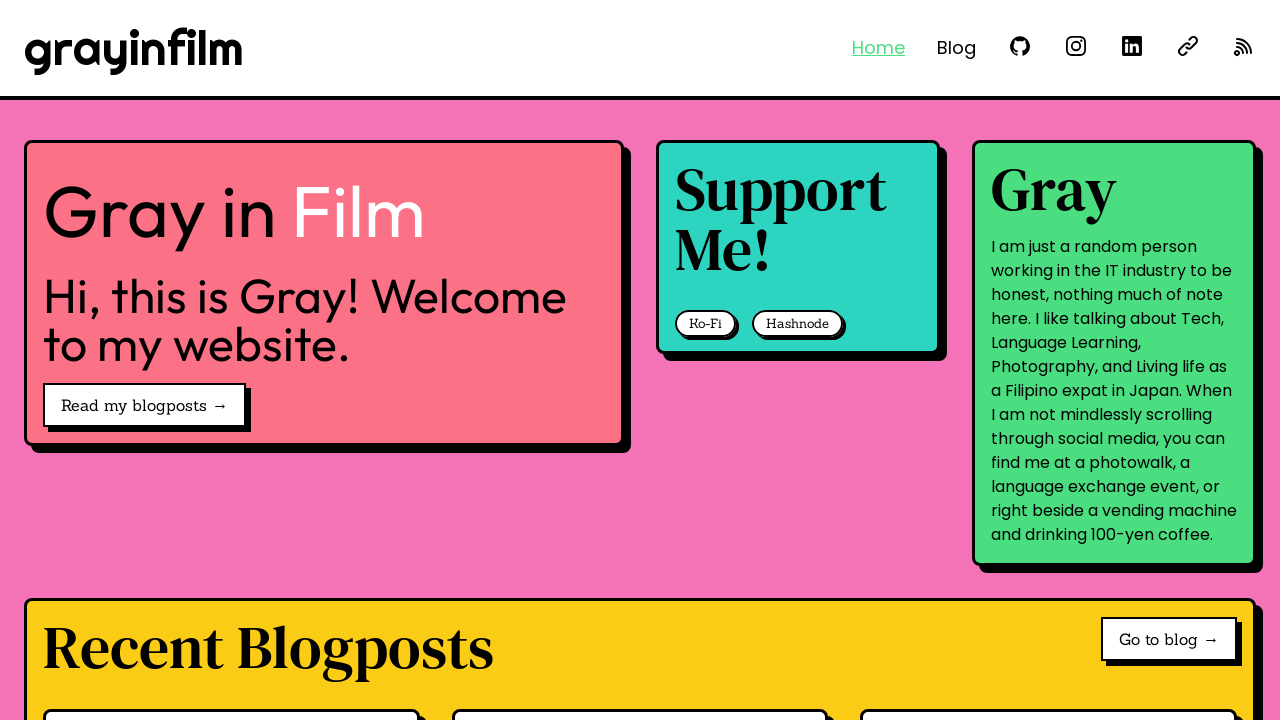

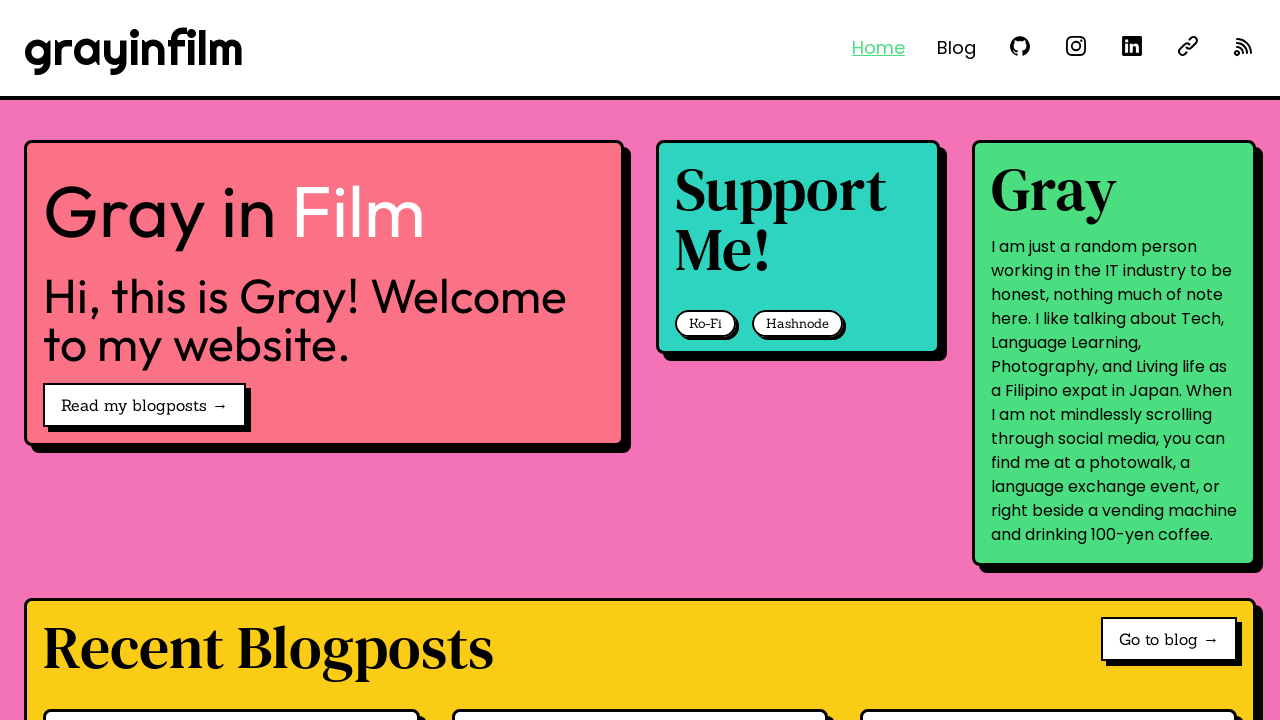